Navigates to the AJIO e-commerce website with geolocation disabled and verifies the page loads successfully.

Starting URL: https://www.ajio.com/

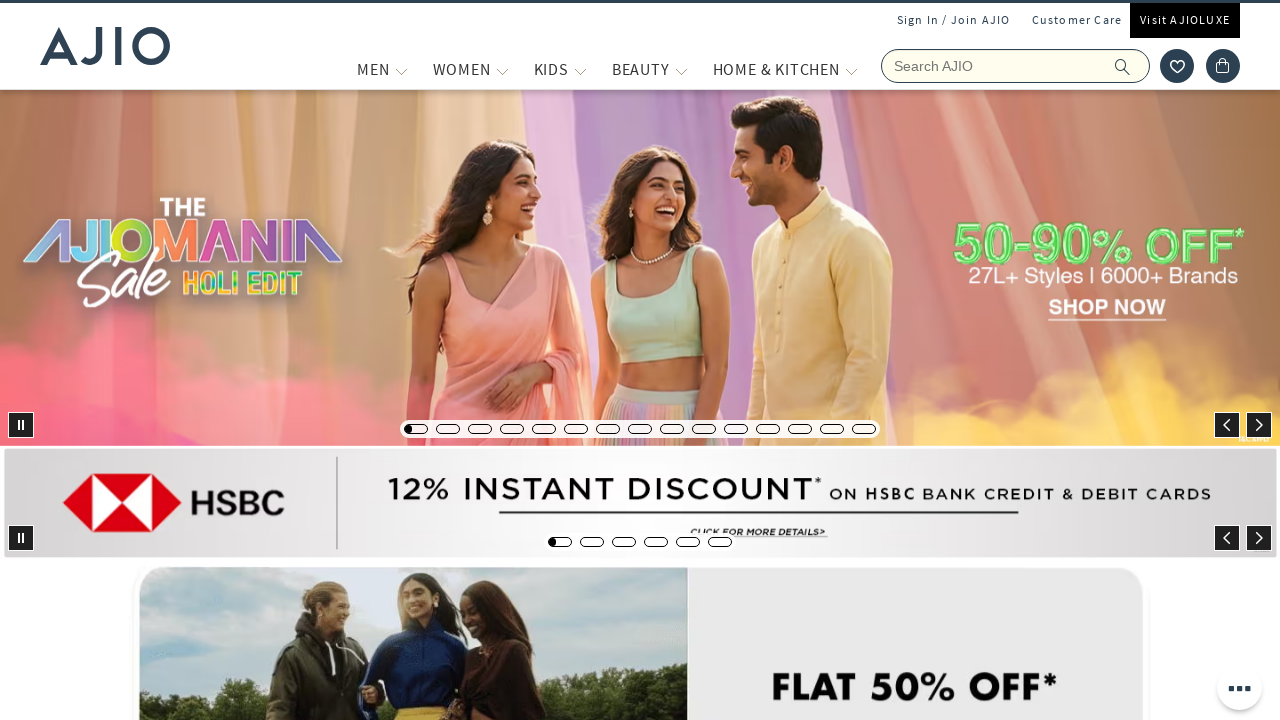

Page DOM content loaded
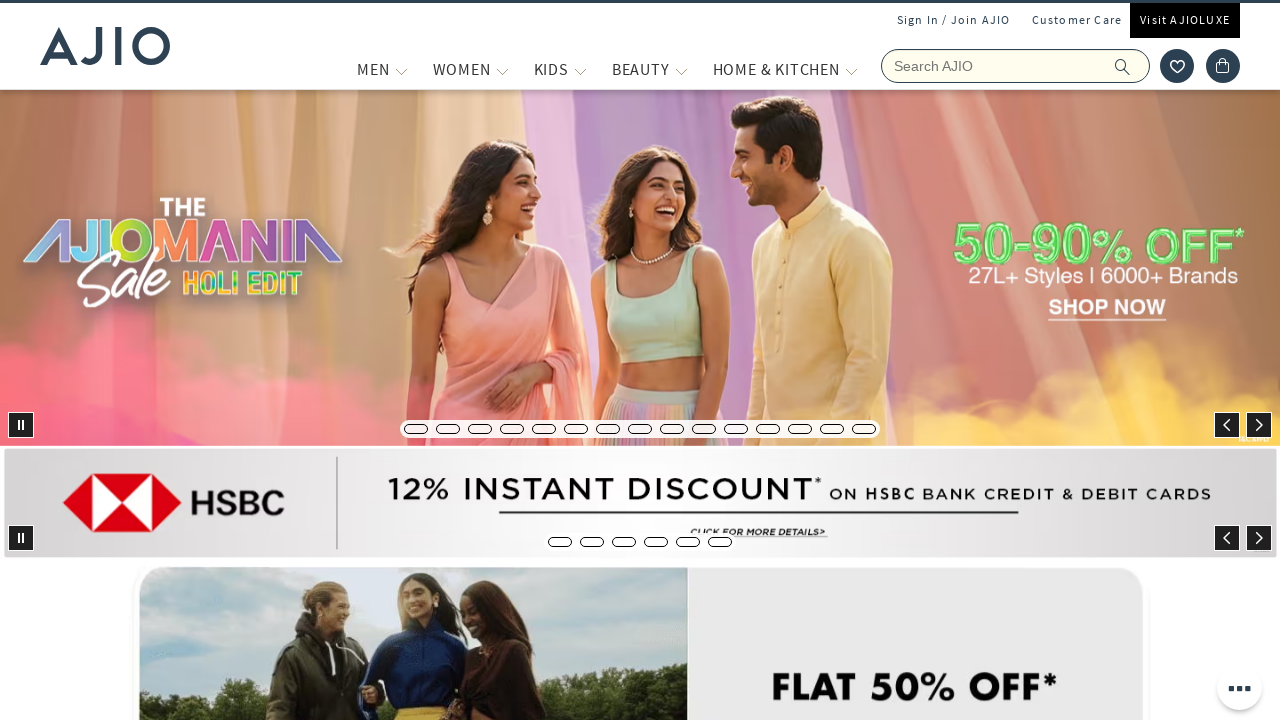

Body element is visible - AJIO page loaded successfully with geolocation disabled
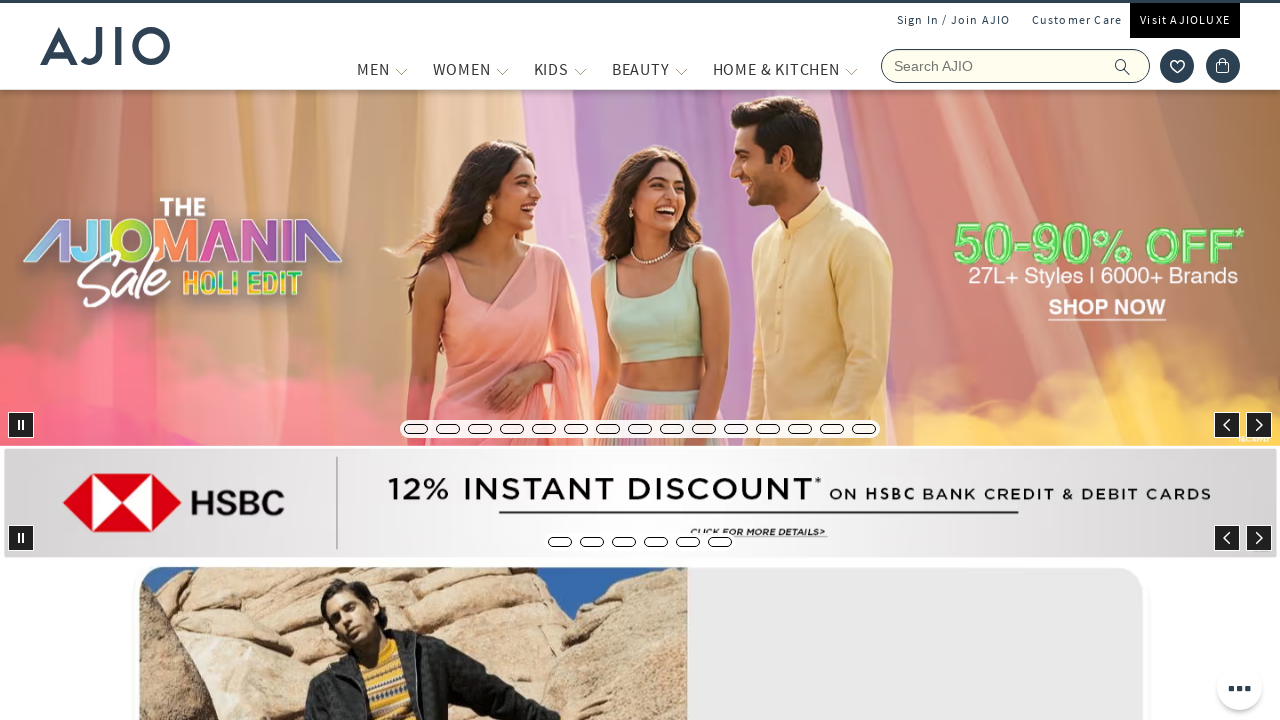

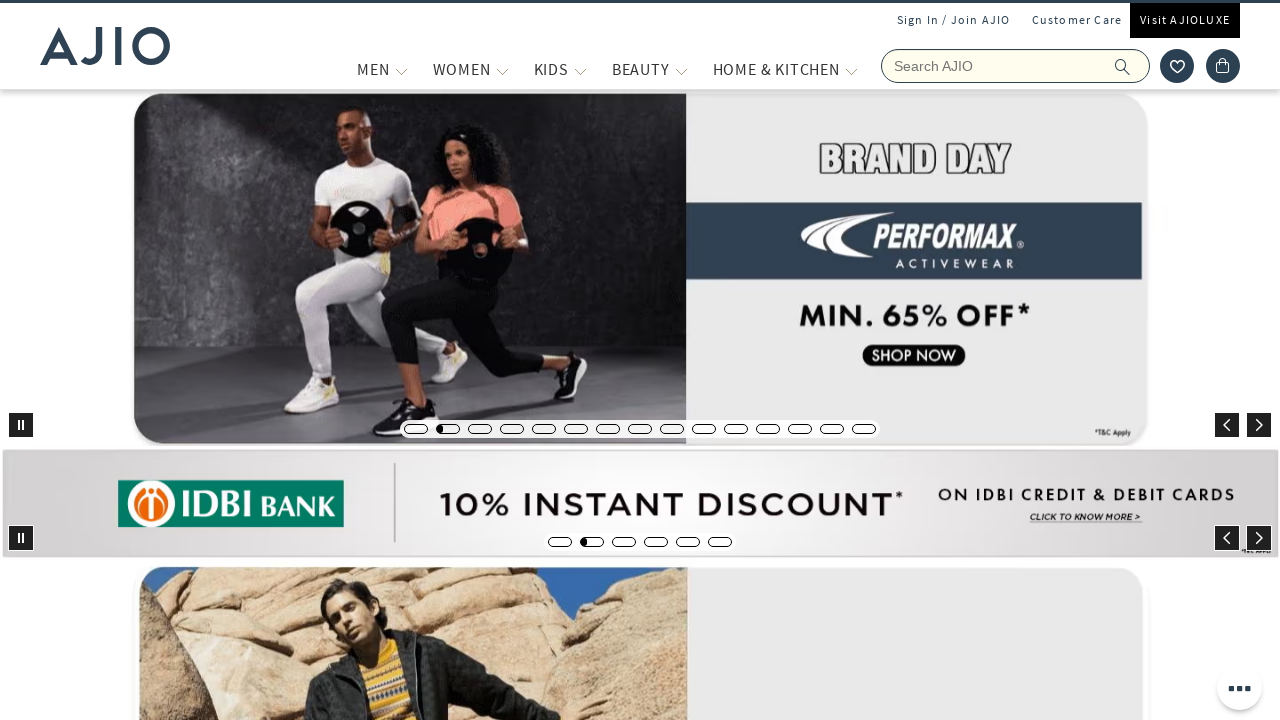